Registers a new user account by filling registration form with email, first name, last name, and password

Starting URL: https://buggy.justtestit.org/

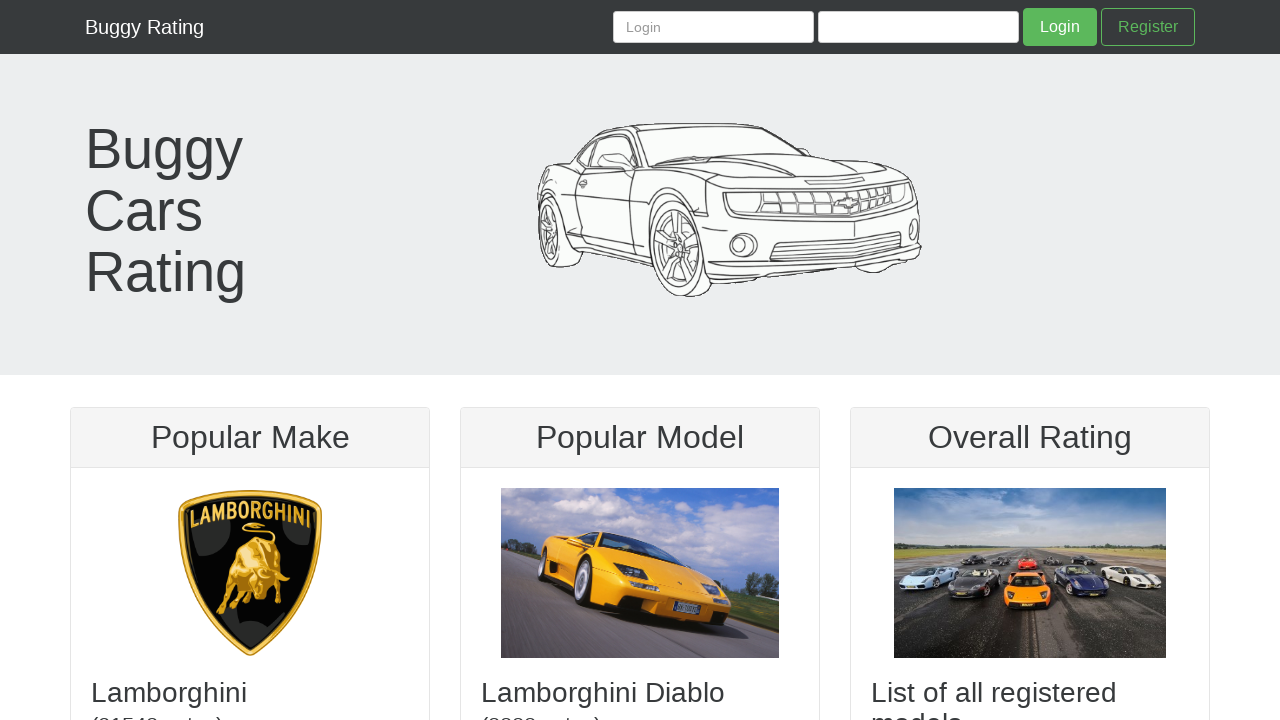

Clicked Register link to open registration page at (1148, 27) on xpath=//form/a
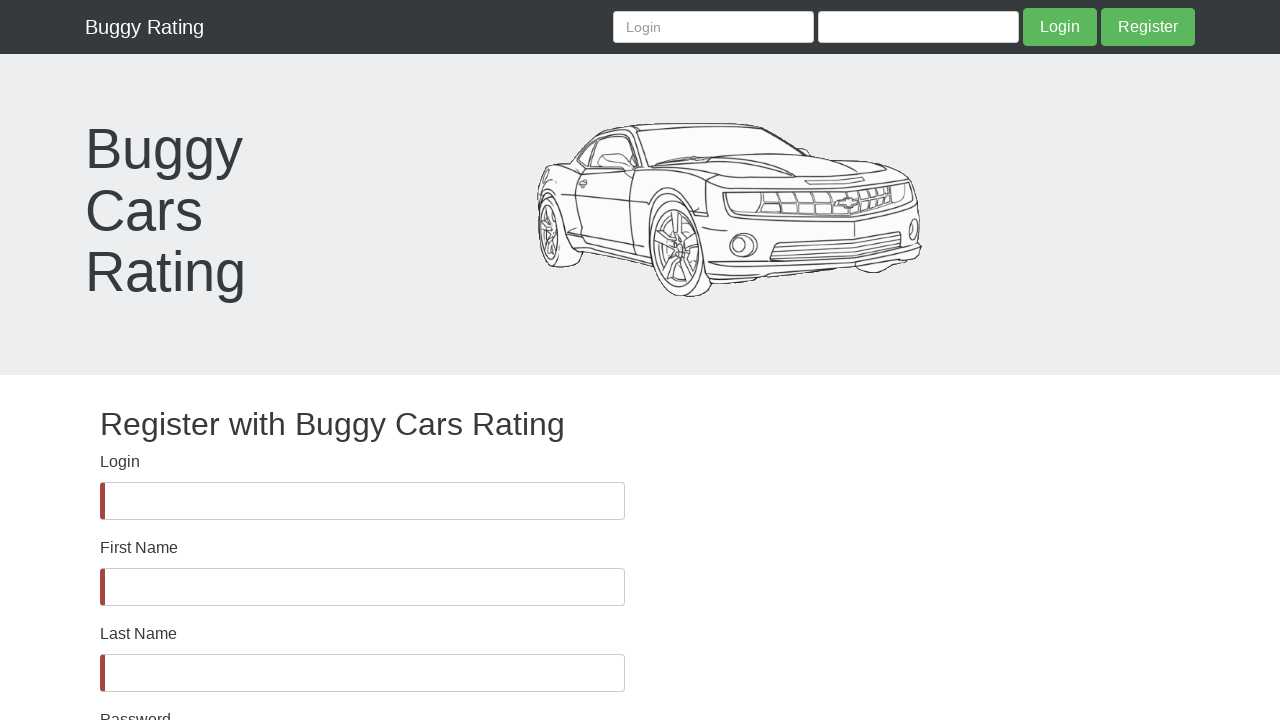

Verified registration page header 'Register with Buggy Cars Rating' loaded
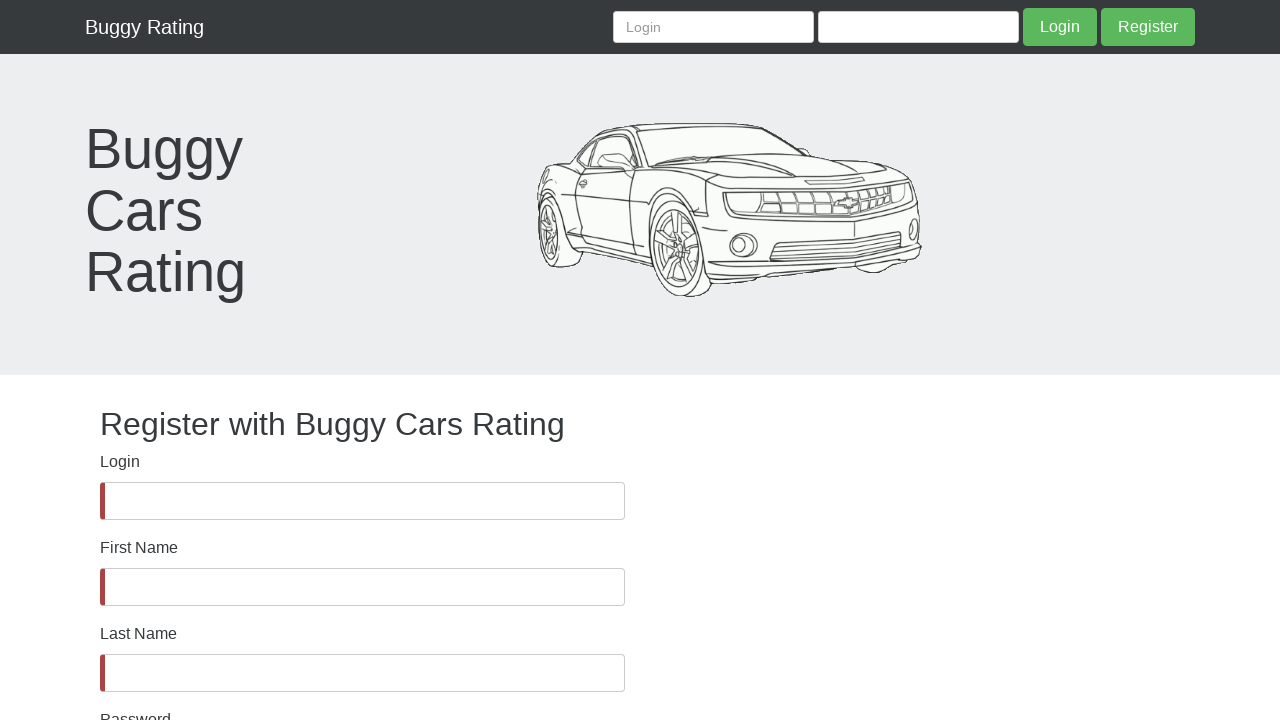

Filled email field with 'testuser892@example.com' on #username
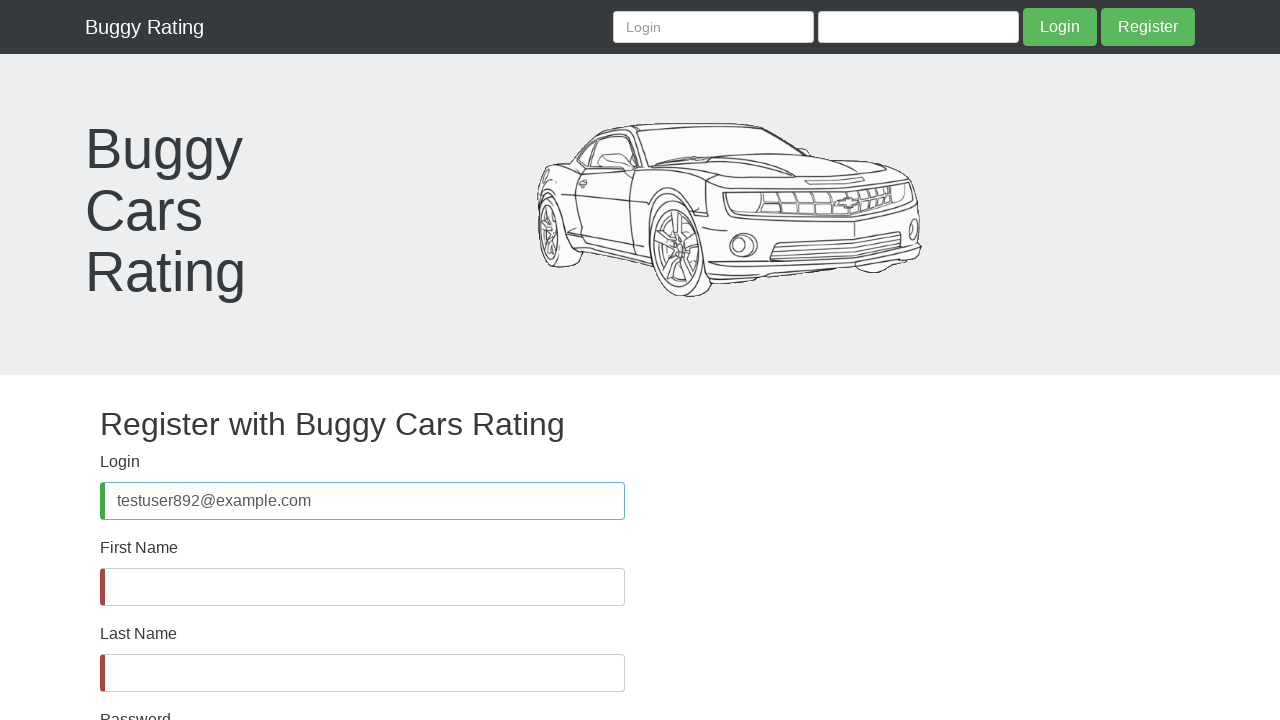

Filled first name field with 'John' on #firstName
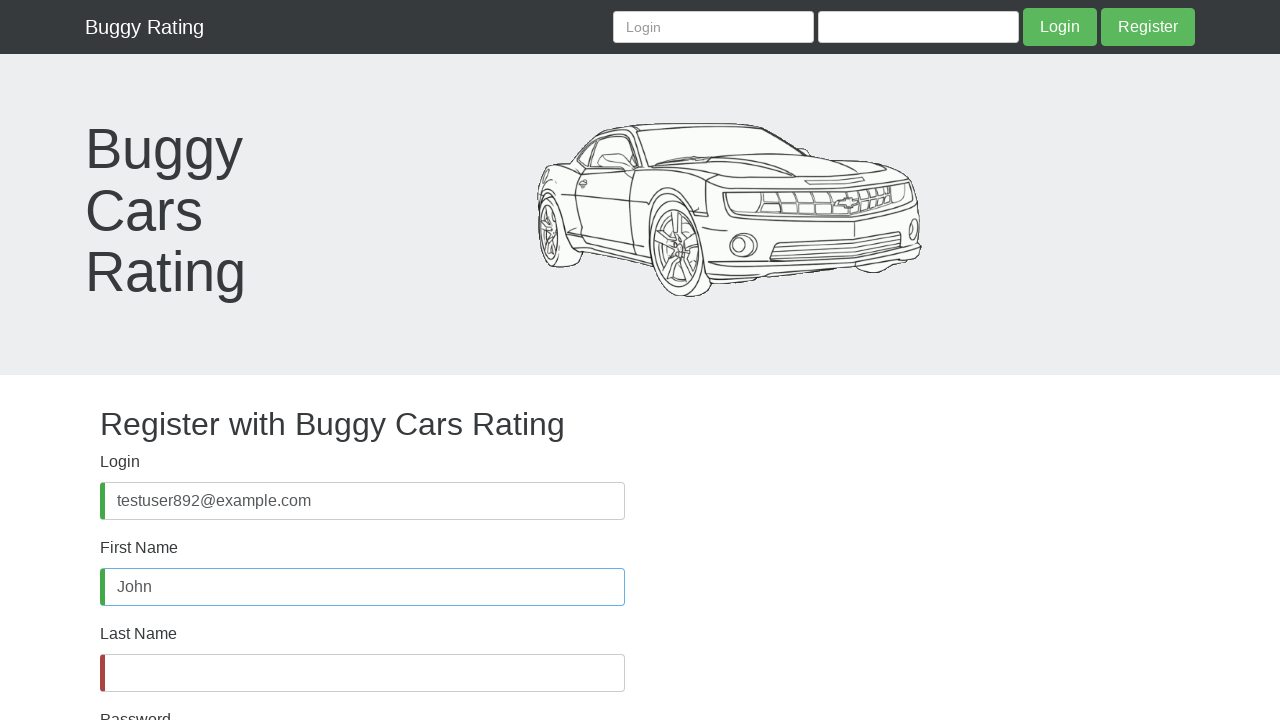

Filled last name field with 'Smith' on #lastName
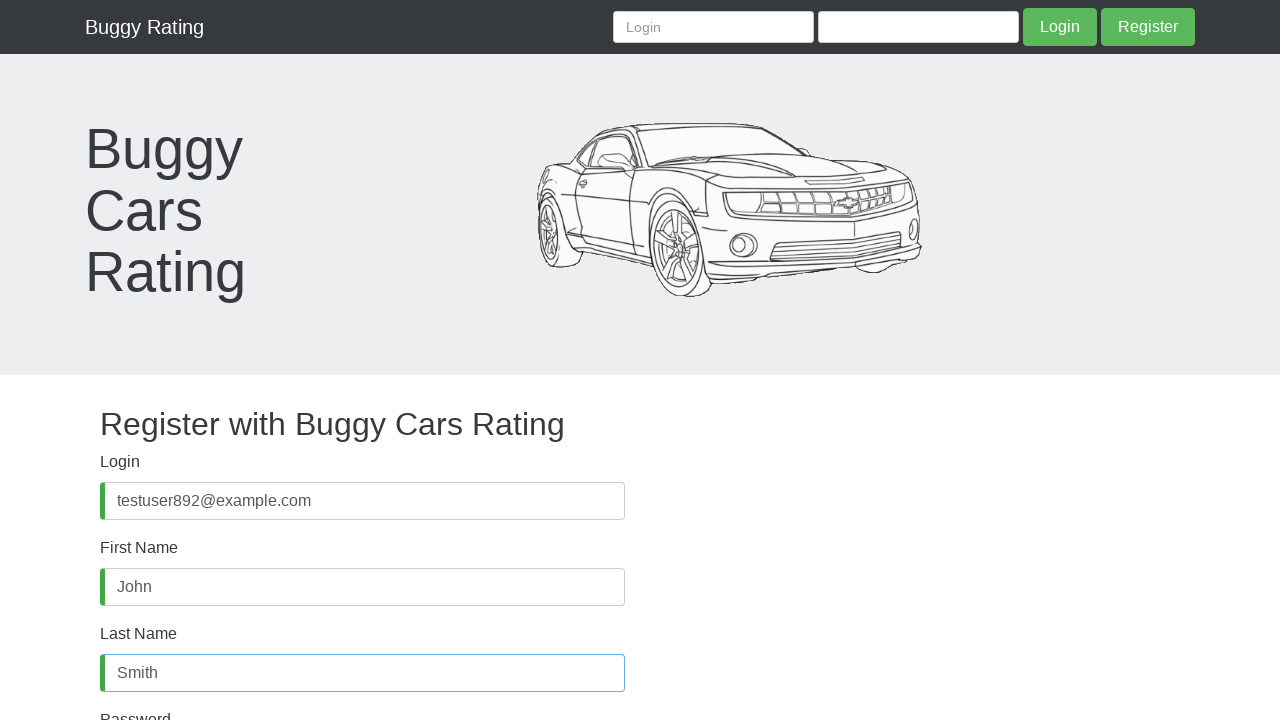

Filled password field with 'TestPass123!' on #password
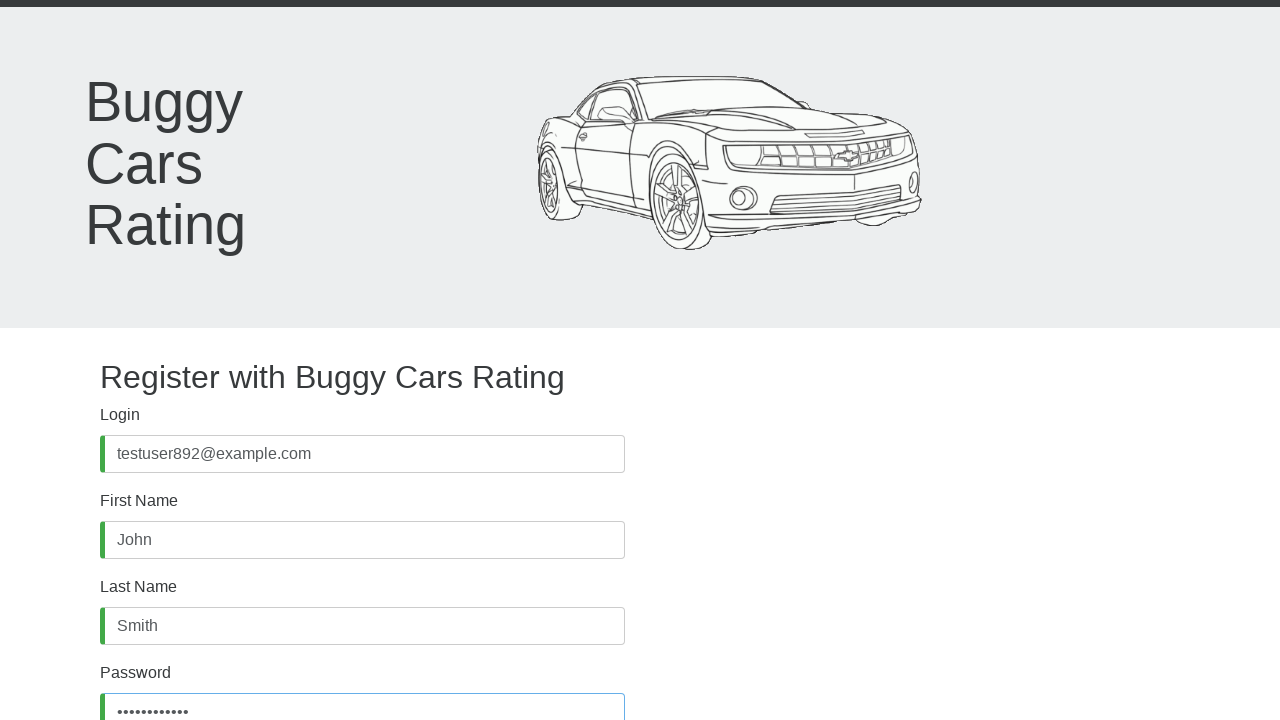

Filled confirm password field with 'TestPass123!' on #confirmPassword
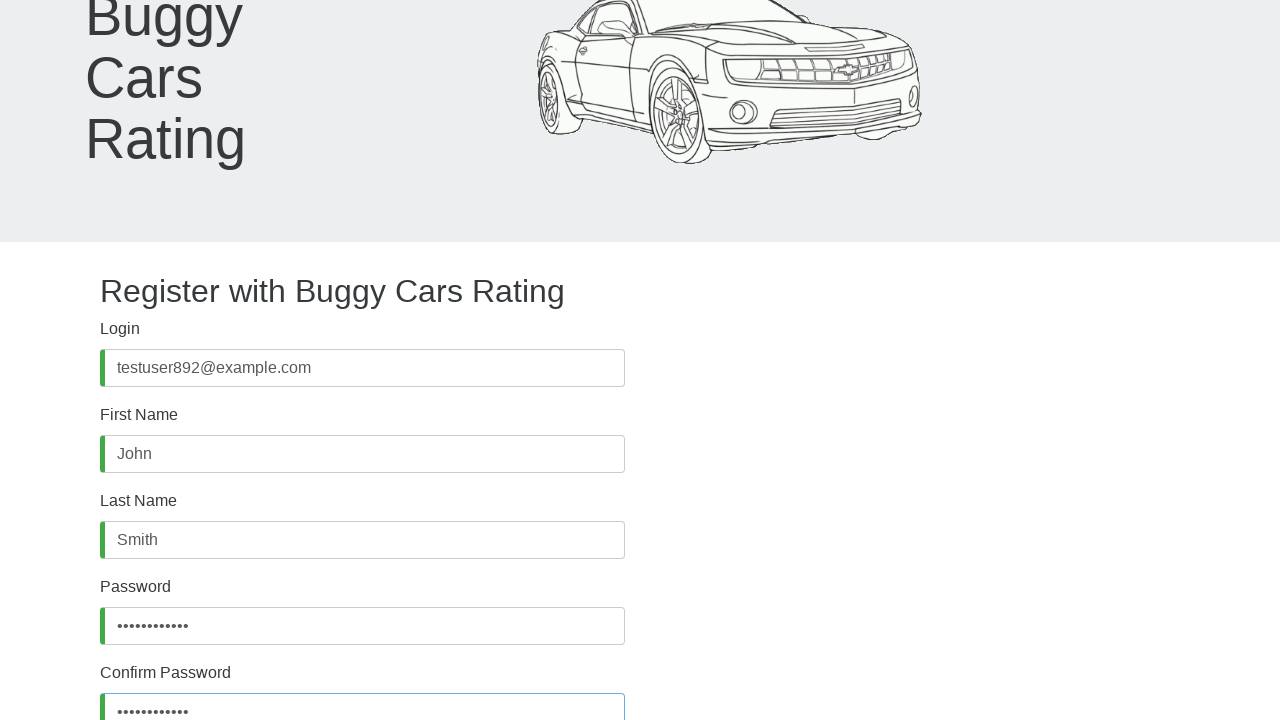

Clicked Register button to submit registration form at (147, 628) on xpath=//button[normalize-space()='Register']
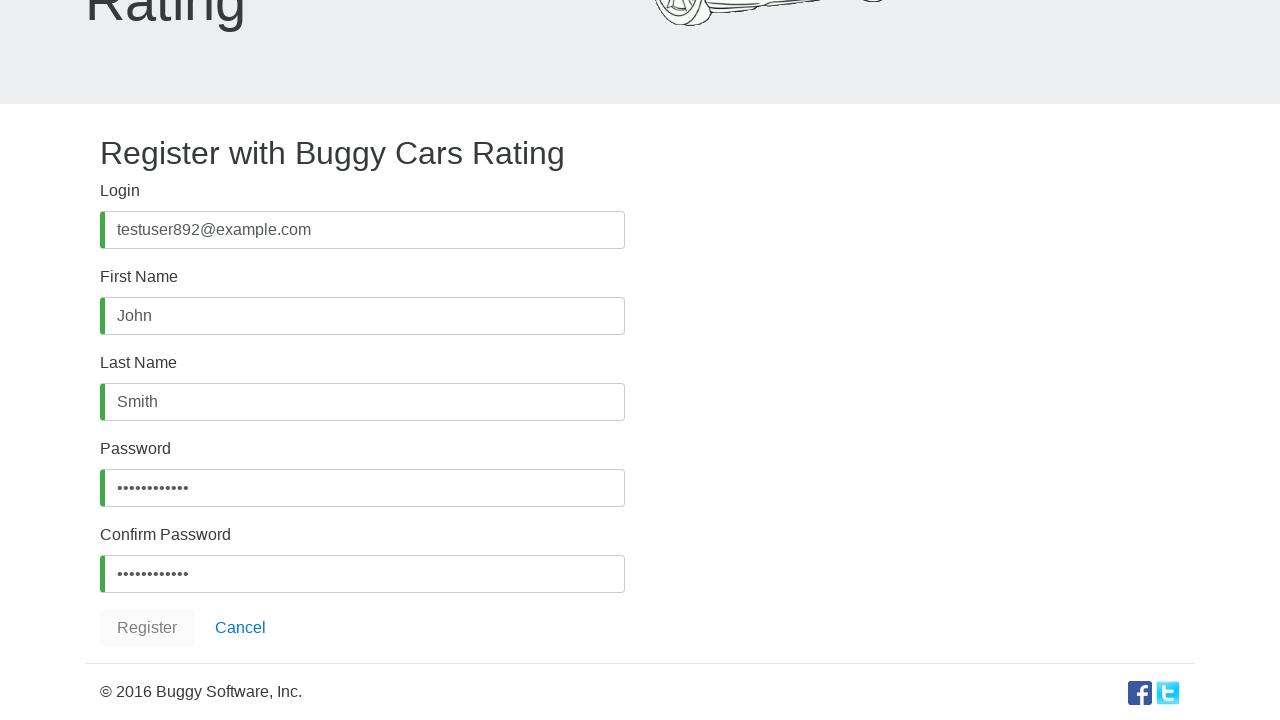

Result message appeared after registration submission
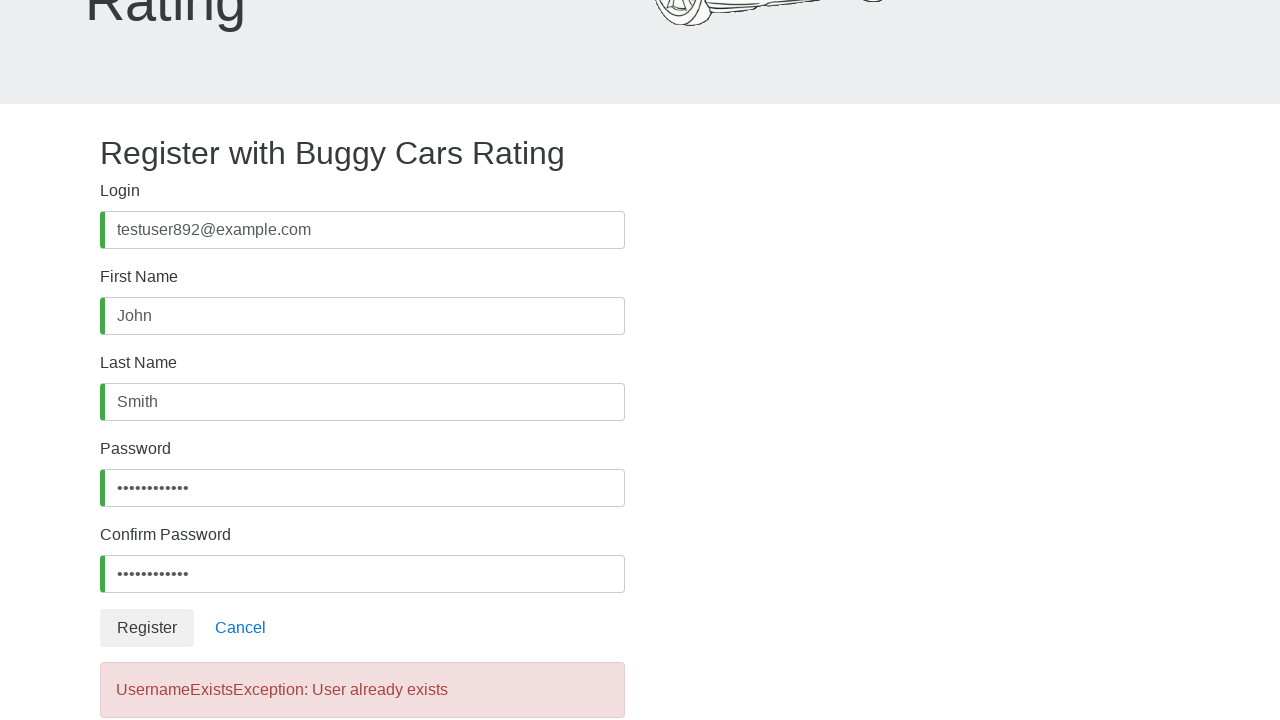

Retrieved result message: 
                UsernameExistsException: User already exists
            
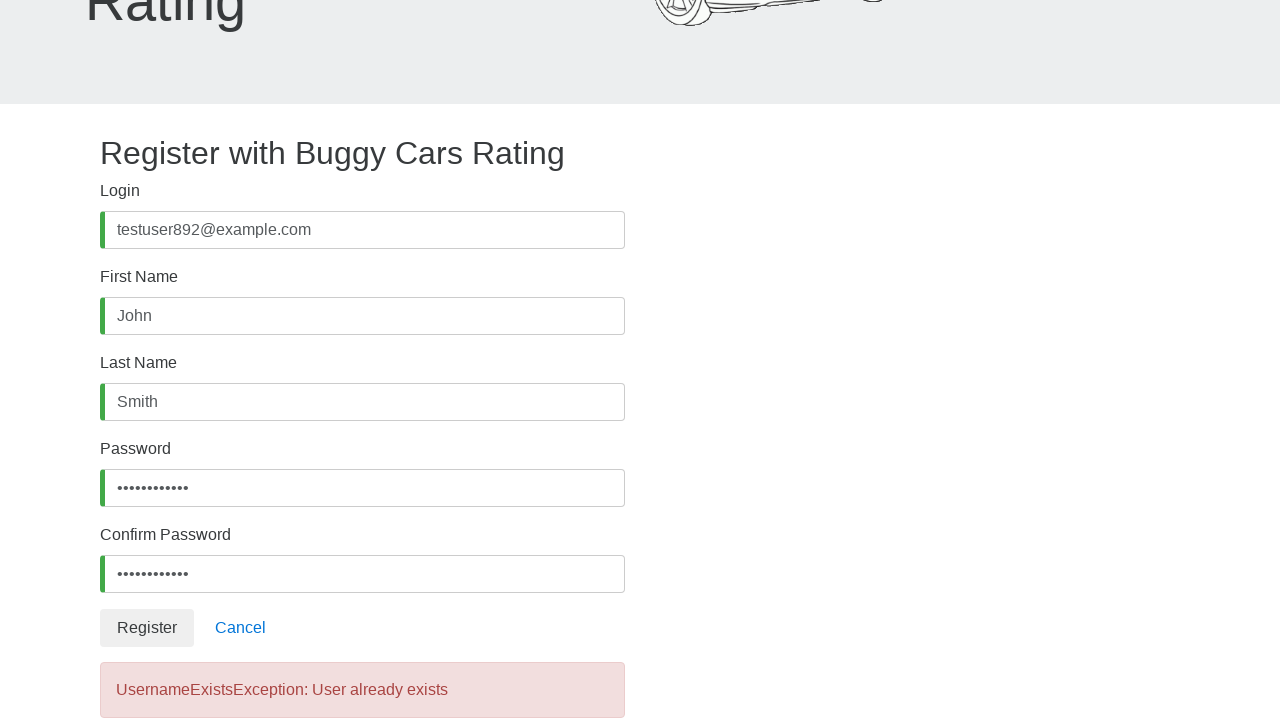

Clicked button to navigate back to home page at (240, 628) on xpath=//a[@role='button']
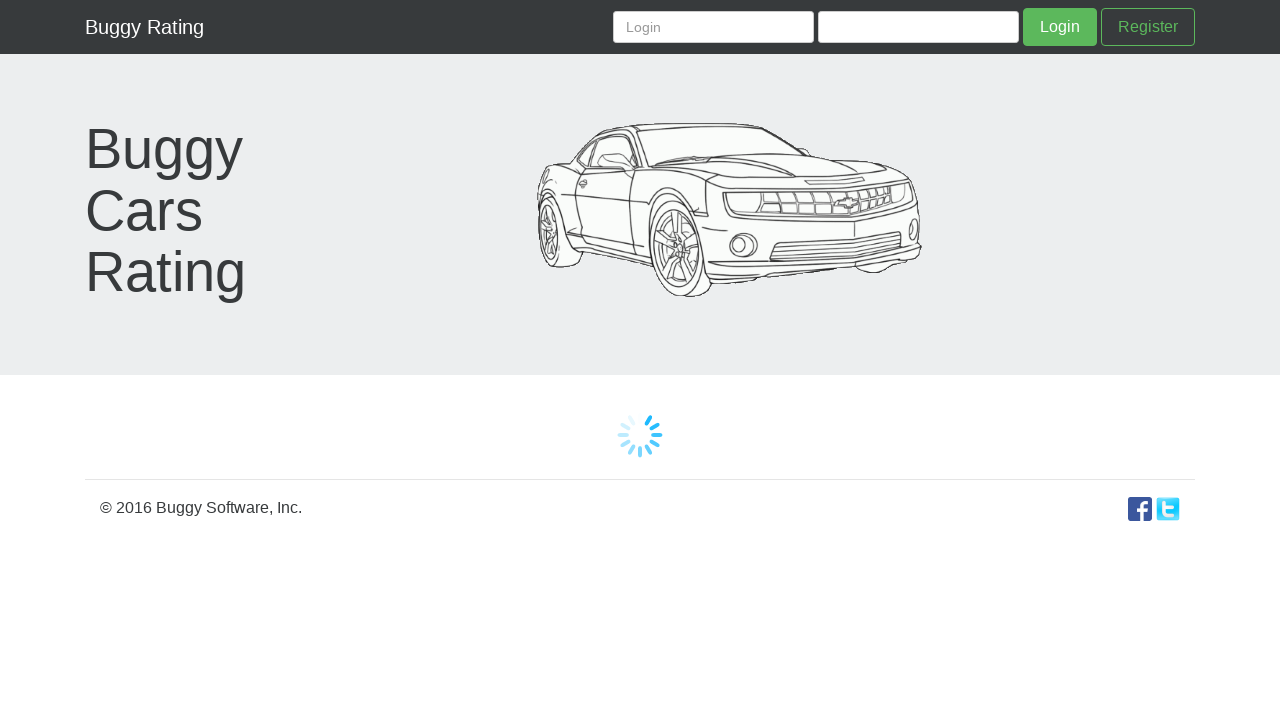

Verified back on homepage - 'Popular Make' text found
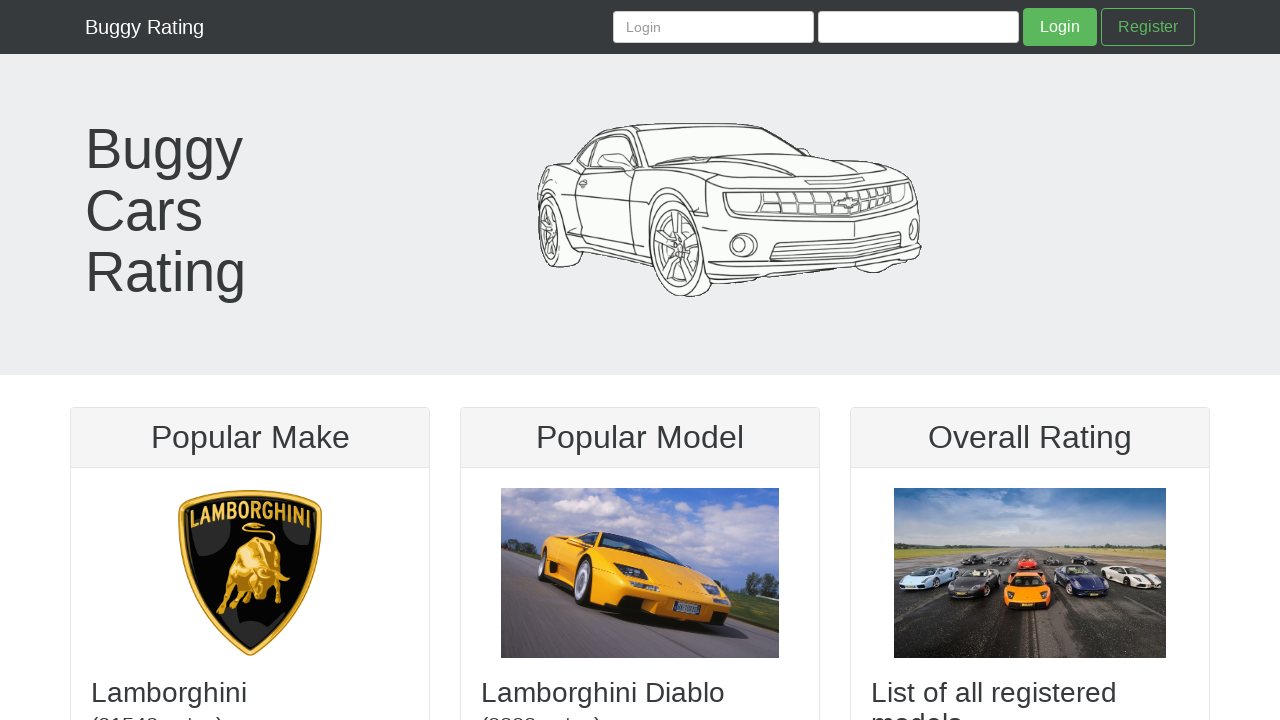

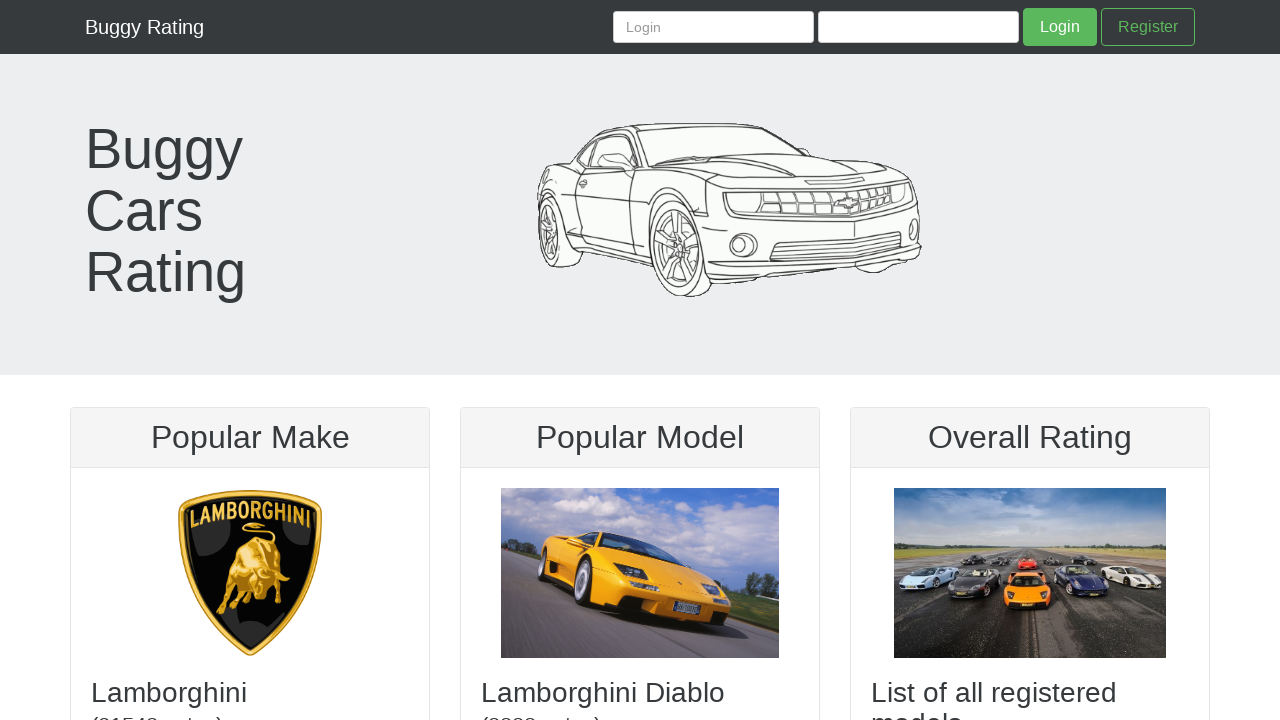